Tests user registration by filling out a registration form with personal details and submitting it

Starting URL: https://parabank.parasoft.com/parabank/index.htm

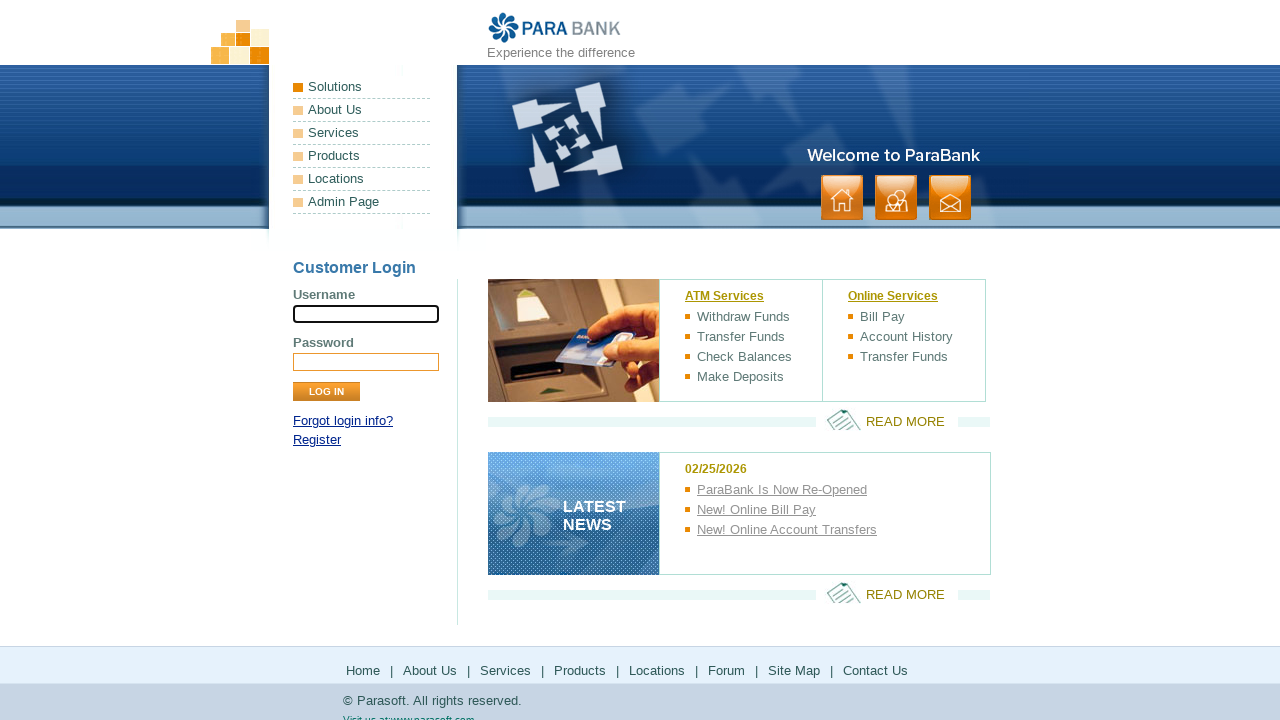

Clicked on Register link at (317, 440) on xpath=//a[text()='Register']
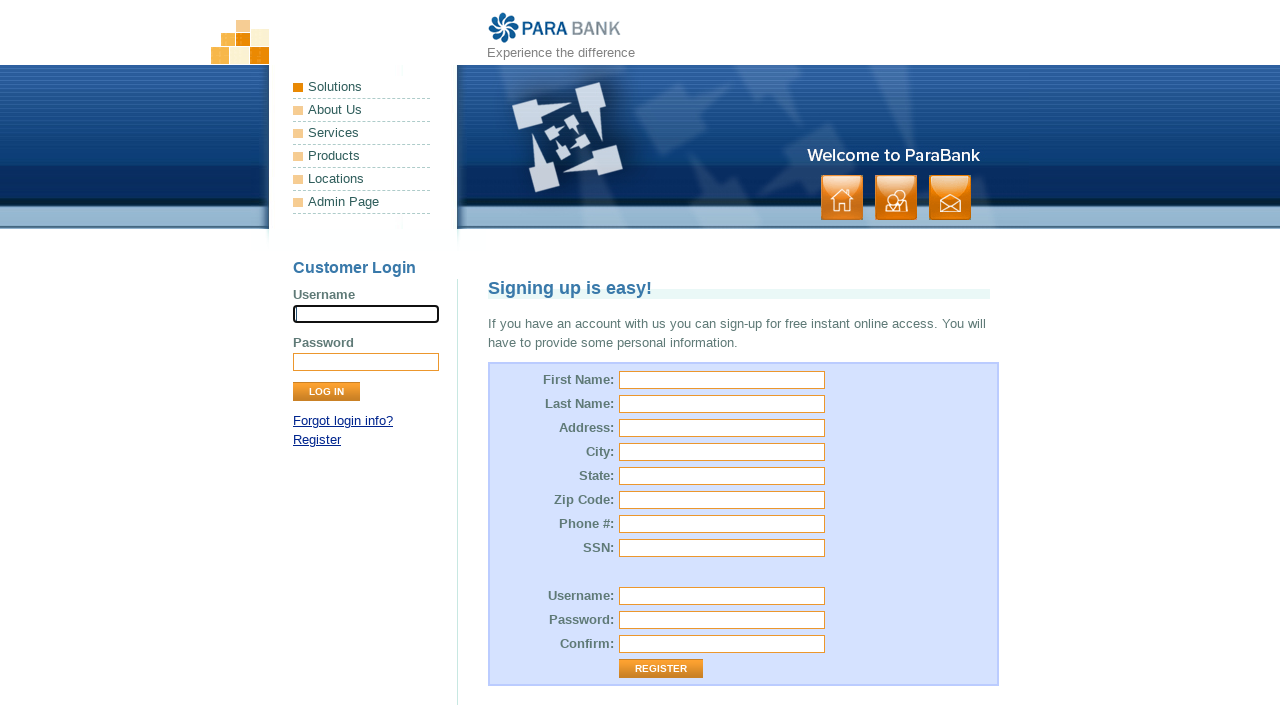

Filled first name field with 'kiran' on #customer\.firstName
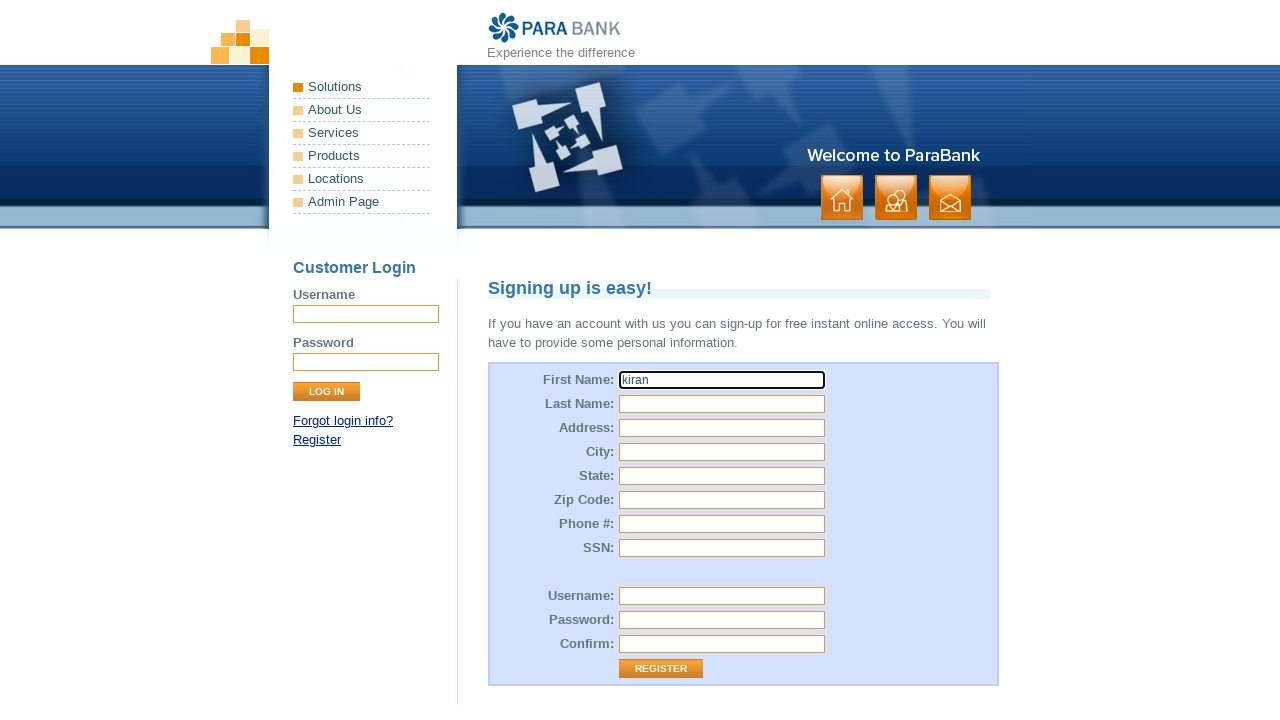

Filled last name field with 'Kumari' on #customer\.lastName
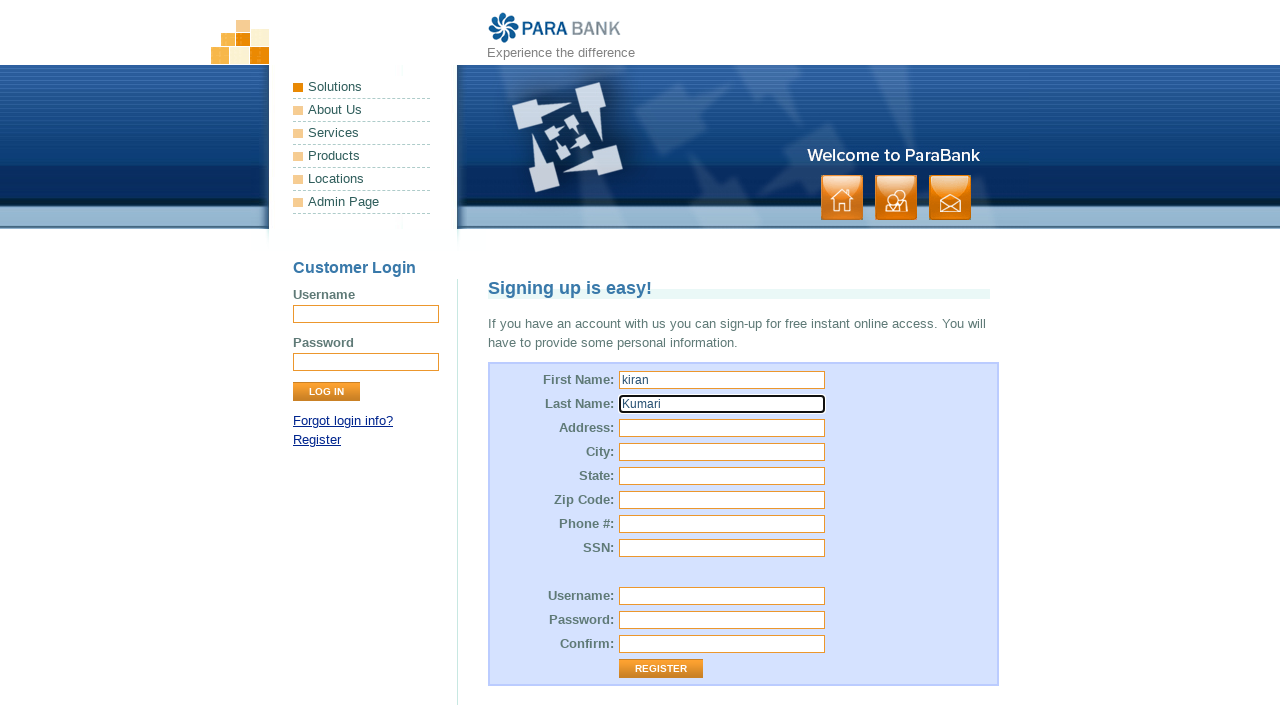

Filled street address field with 'RAMAMURTHY NAGAR' on #customer\.address\.street
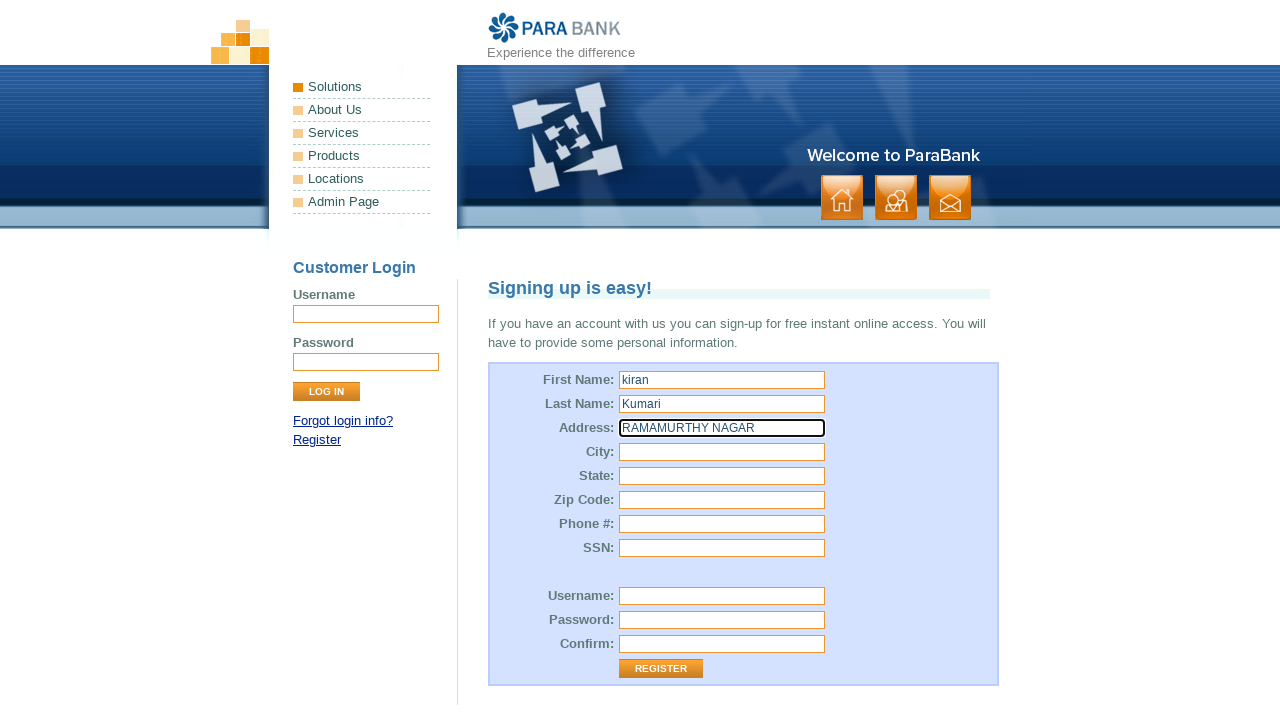

Filled city field with 'Benguluru' on #customer\.address\.city
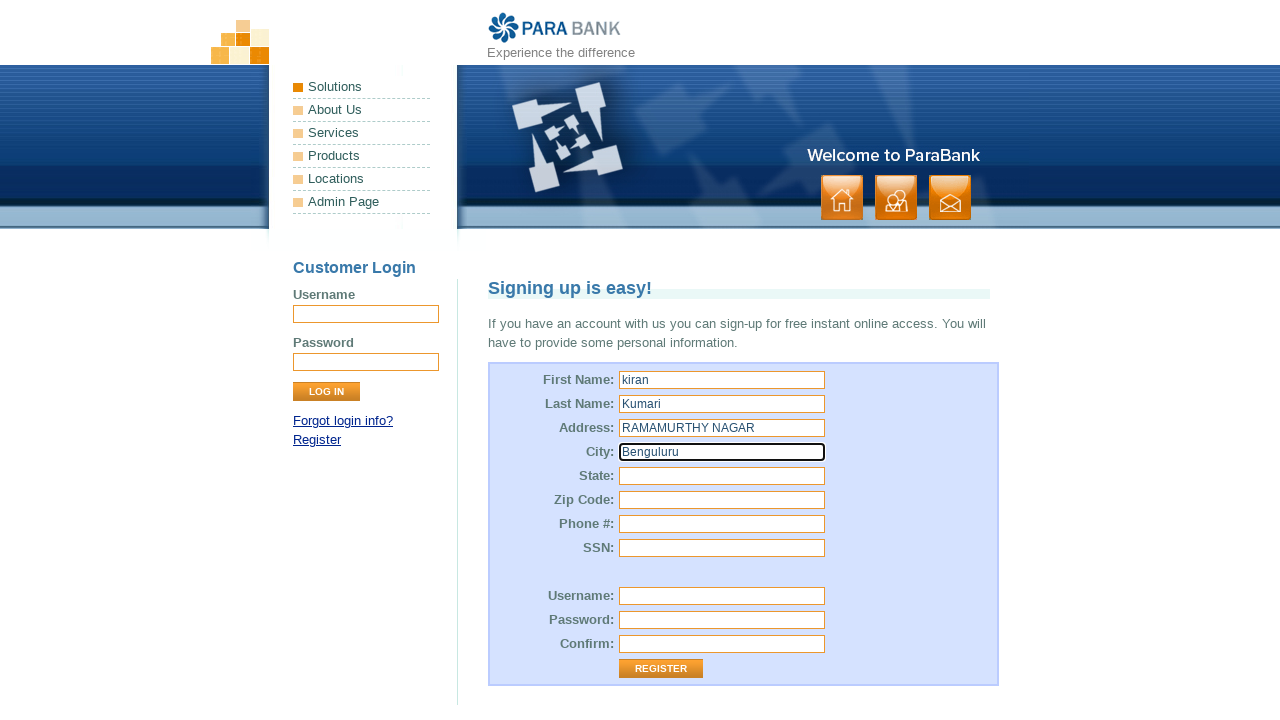

Filled state field with 'Karnataka' on #customer\.address\.state
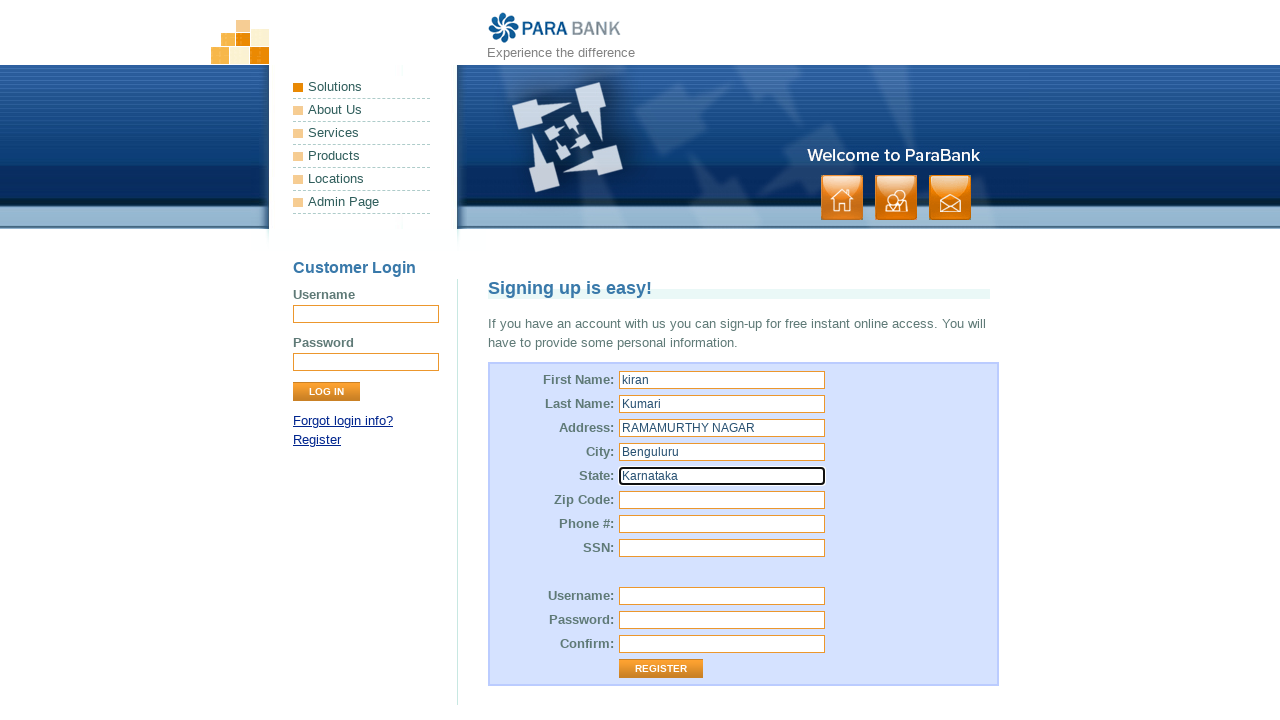

Filled zip code field with '560001' on #customer\.address\.zipCode
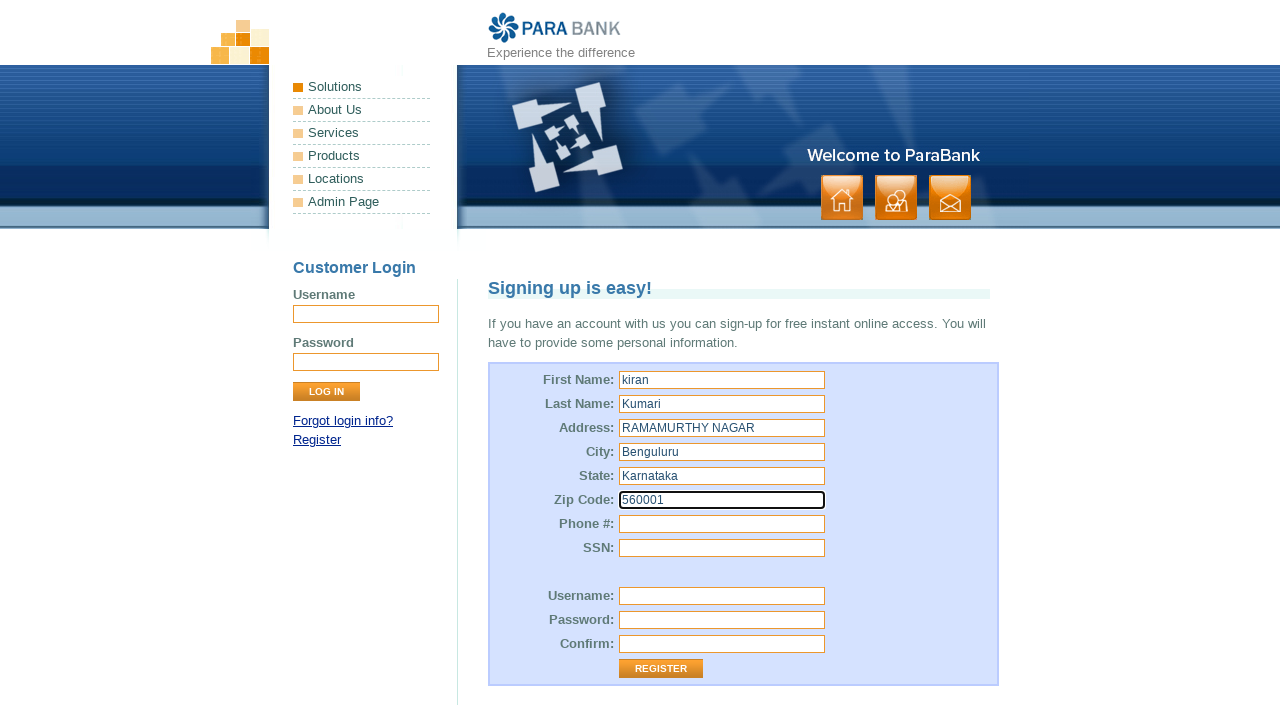

Filled phone number field with '1234567890' on #customer\.phoneNumber
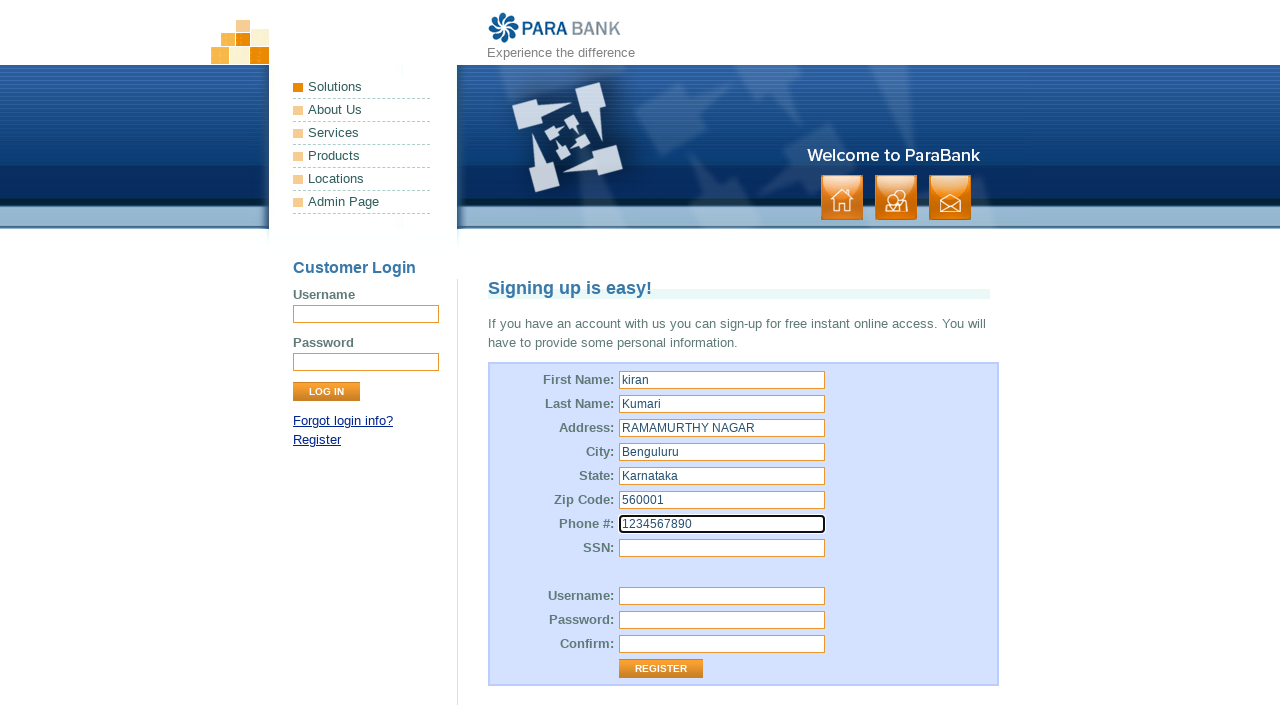

Filled SSN field with '012' on #customer\.ssn
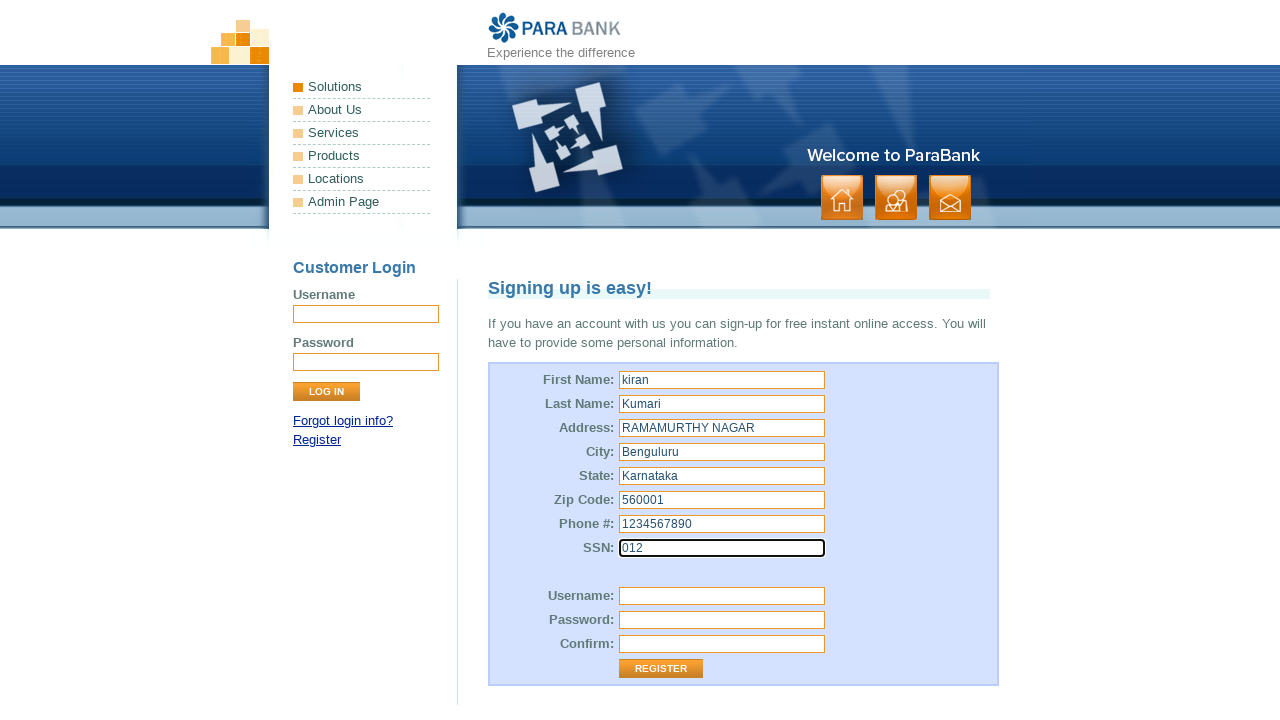

Filled username field with 'kiran' on #customer\.username
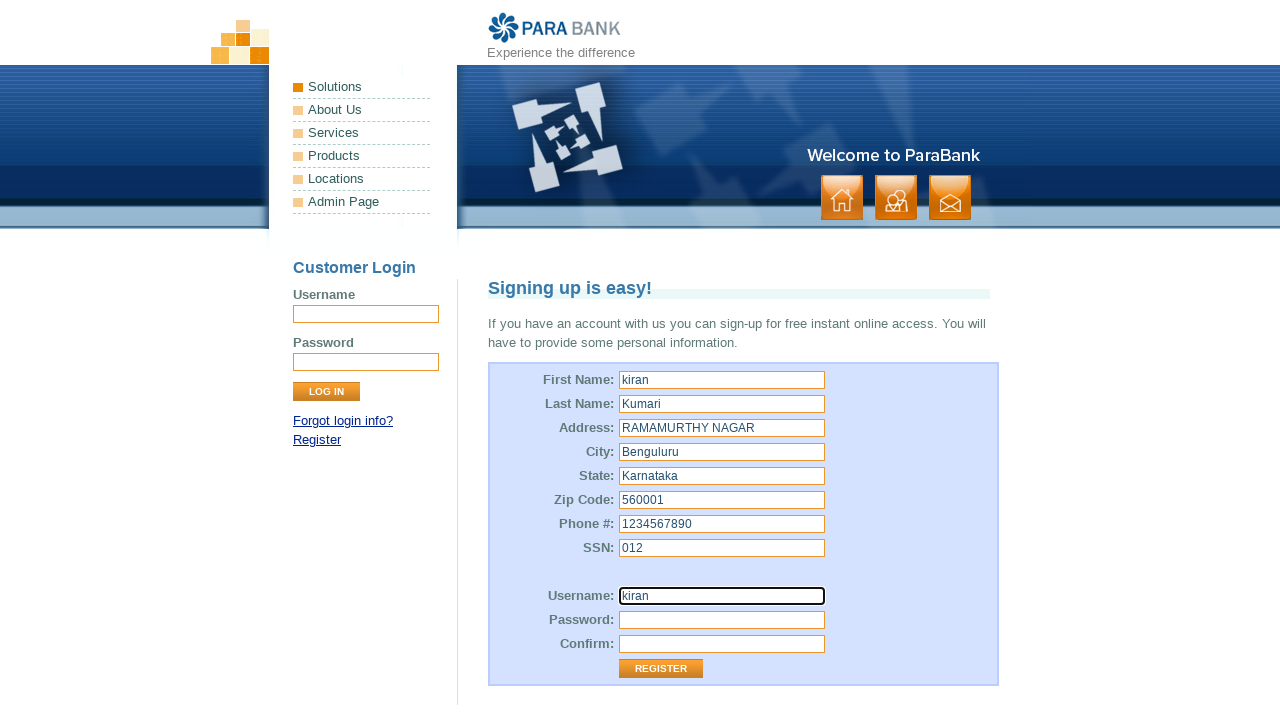

Filled password field with 'Kiran123' on #customer\.password
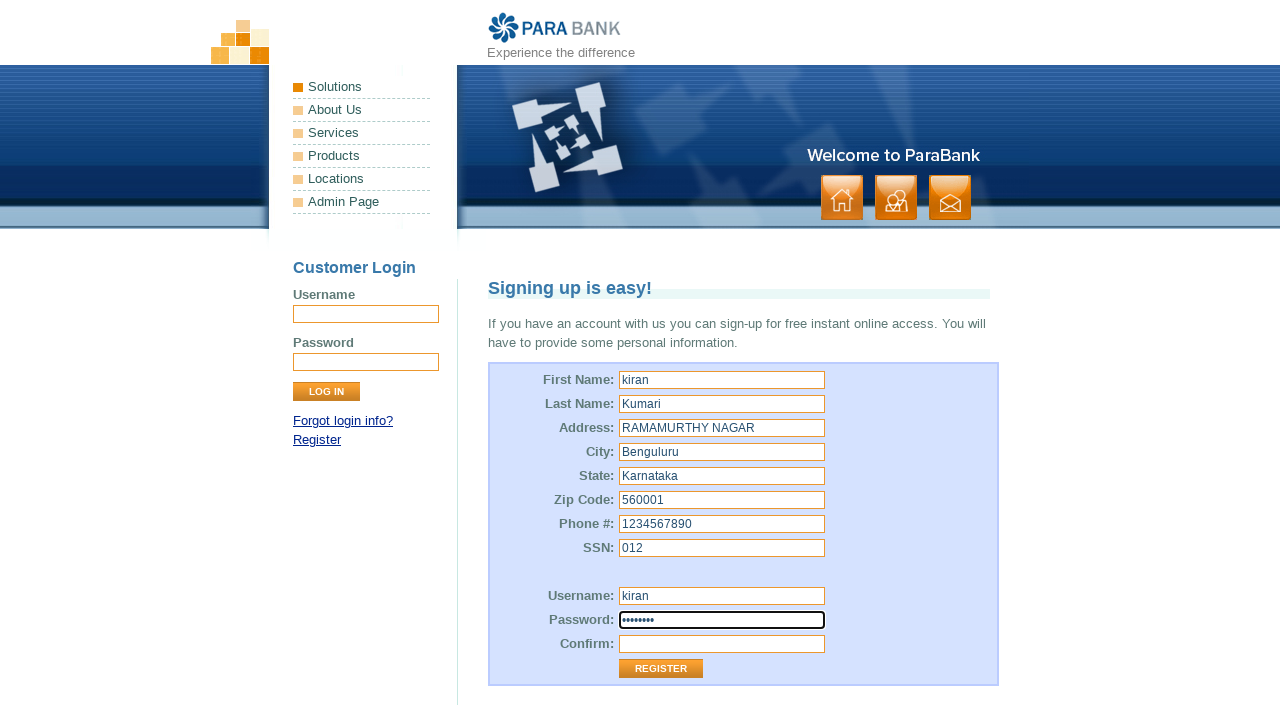

Filled repeated password field with 'Kiran123' on #repeatedPassword
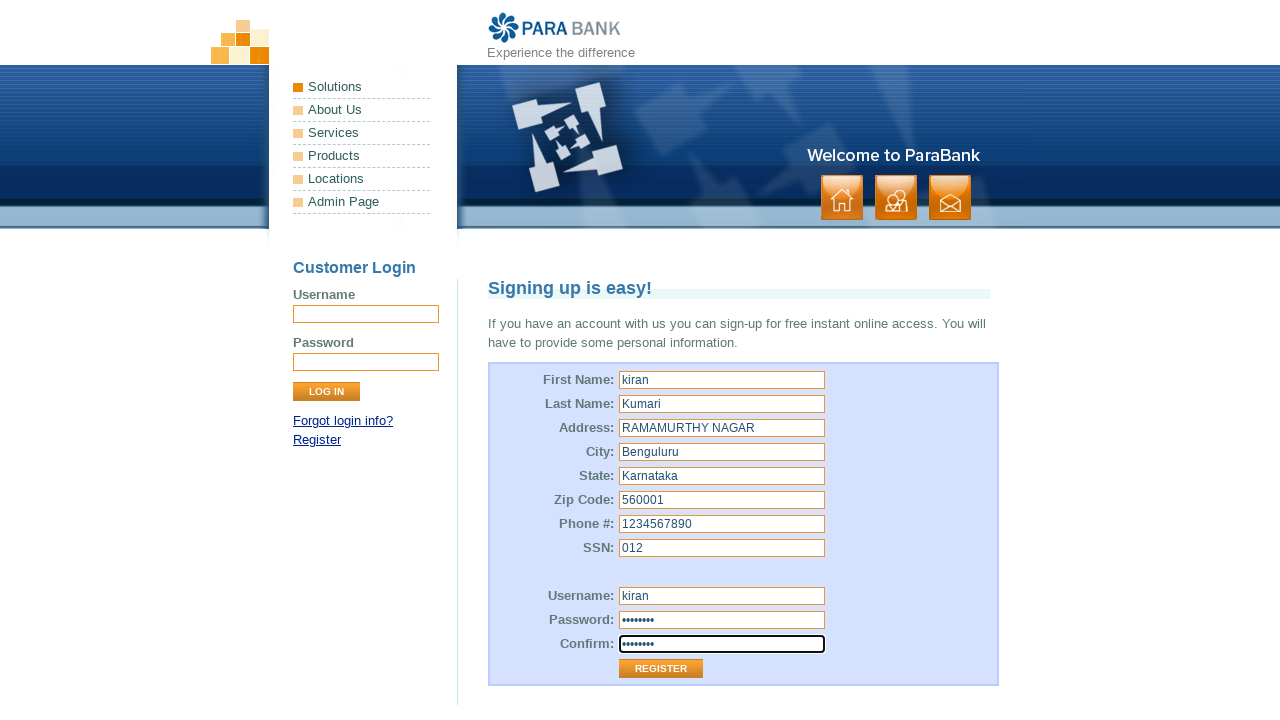

Clicked Register button to submit registration form at (661, 669) on xpath=//input[@value='Register']
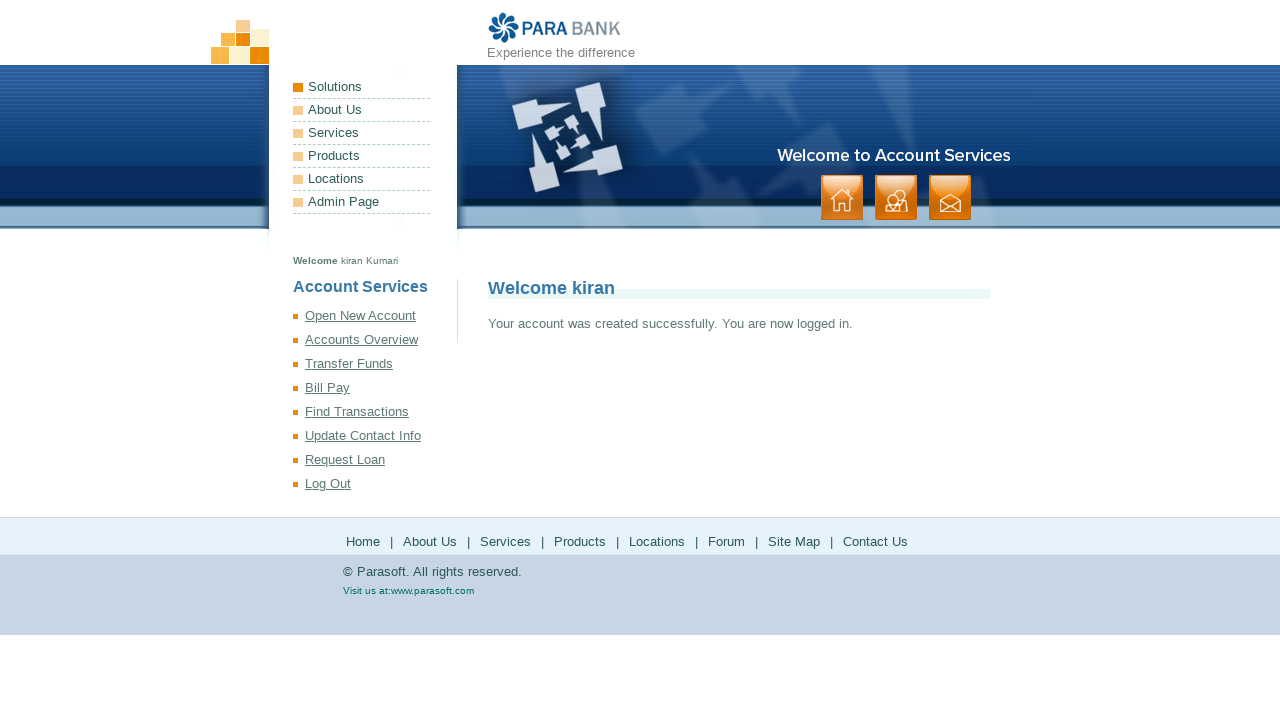

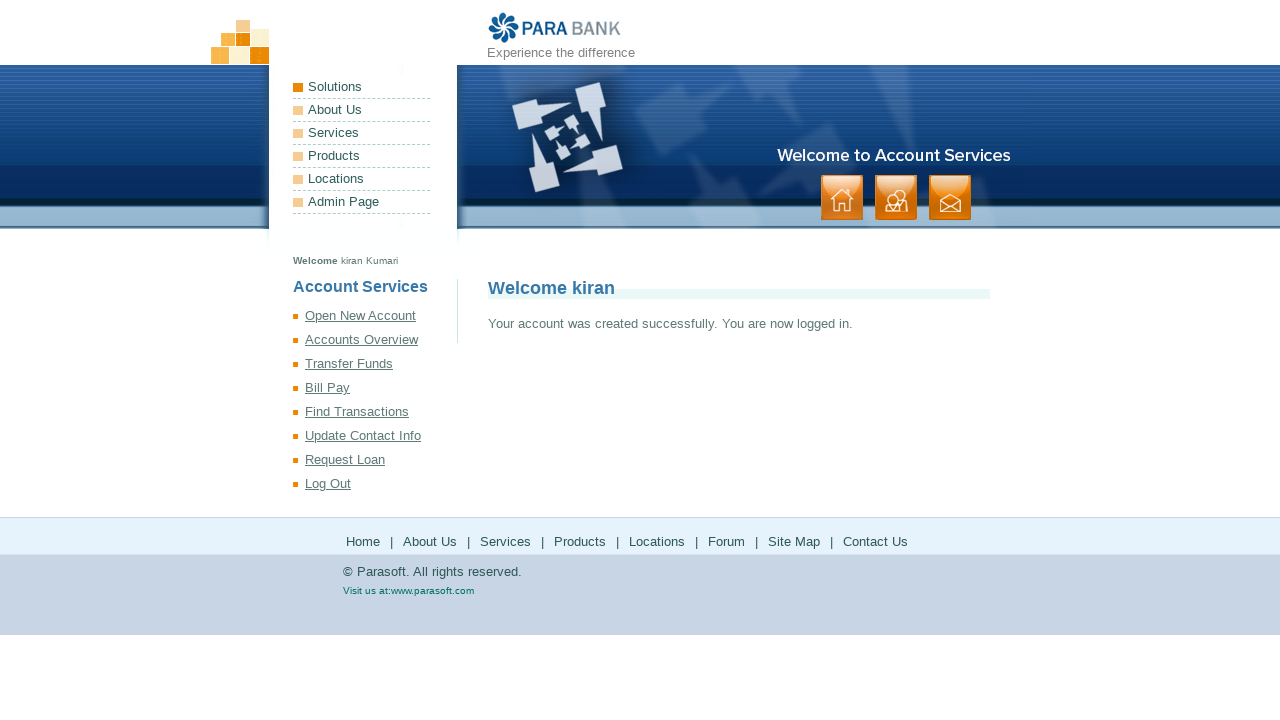